Tests Bootstrap dropdown functionality by clicking the dropdown button and selecting "JavaScript" from the dropdown menu options

Starting URL: https://seleniumpractise.blogspot.com/2016/08/bootstrap-dropdown-example-for-selenium.html#

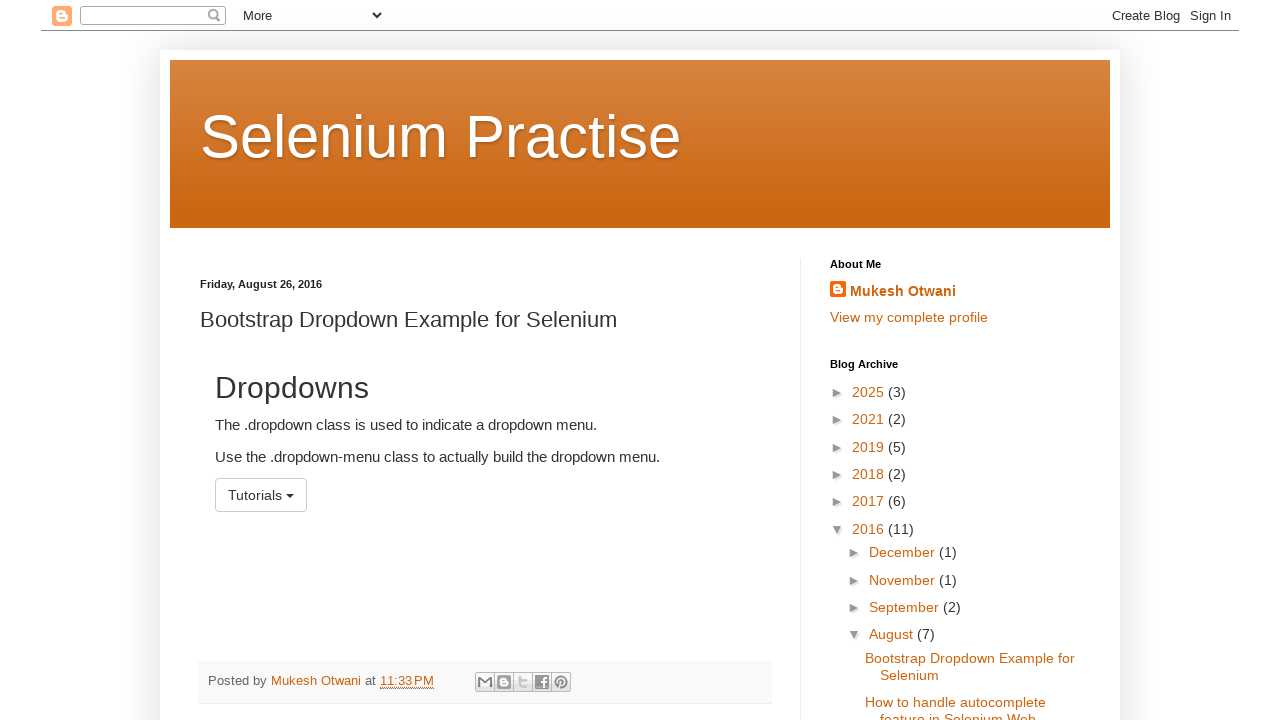

Clicked the dropdown button to open the menu at (261, 495) on button#menu1
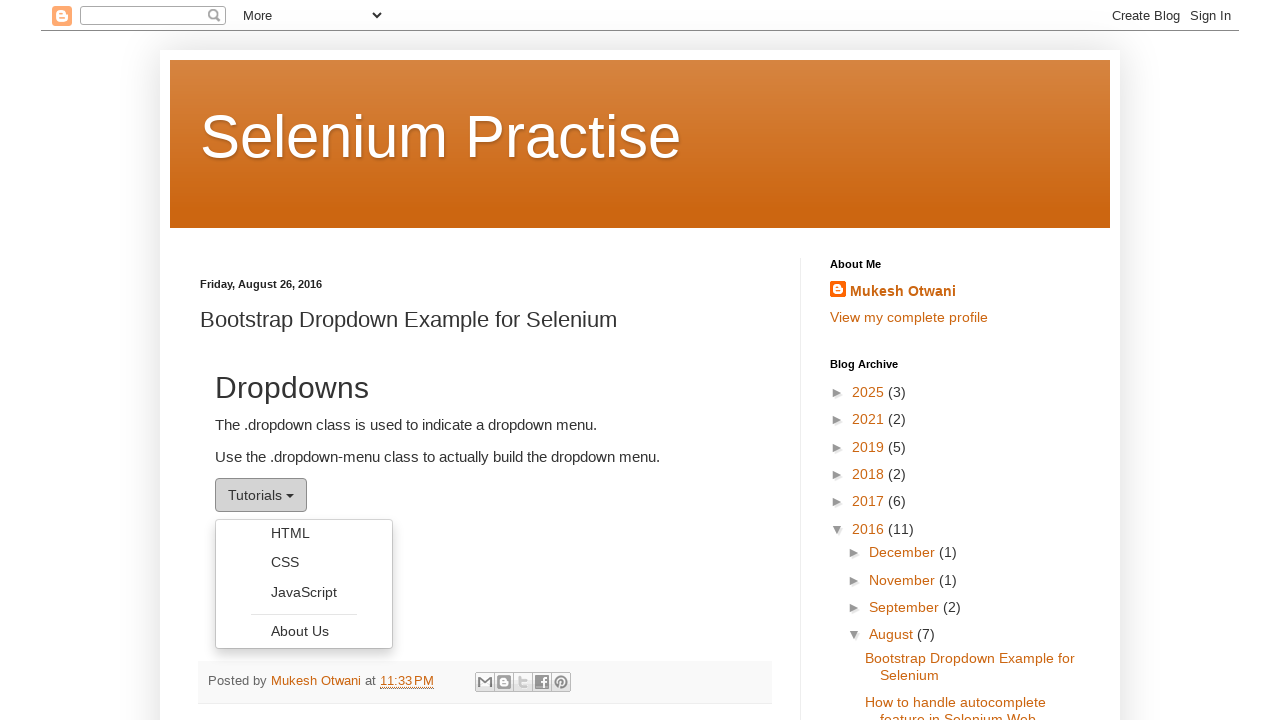

Selected 'JavaScript' from the dropdown menu at (304, 592) on xpath=//ul[@class='dropdown-menu']/li/a[text()='JavaScript']
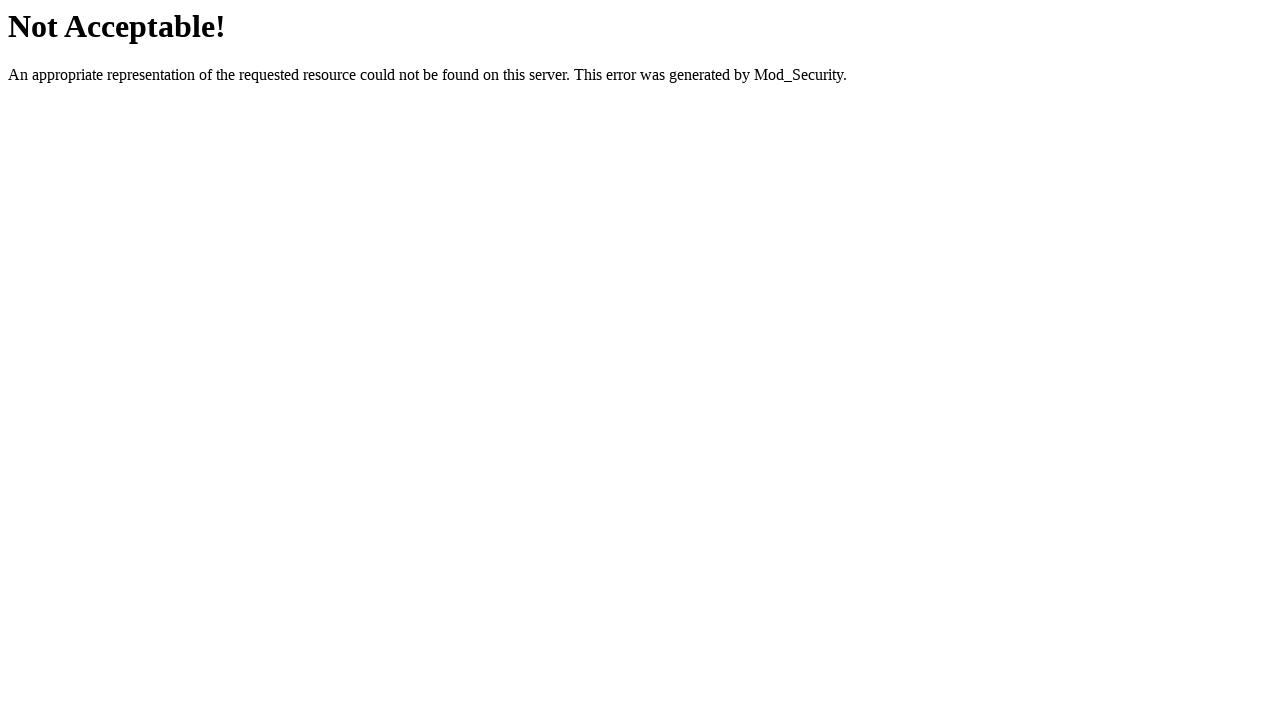

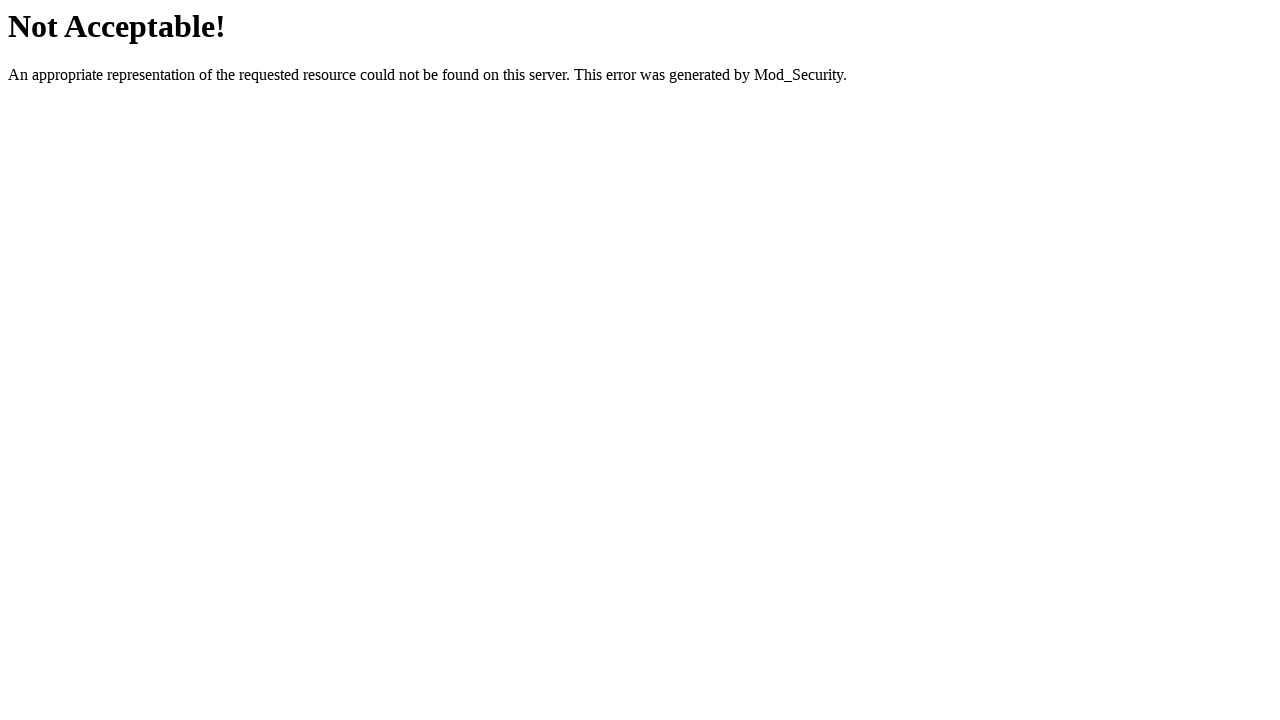